Tests mouse interaction functionality by performing a right-click action on a button element

Starting URL: https://demoqa.com/buttons

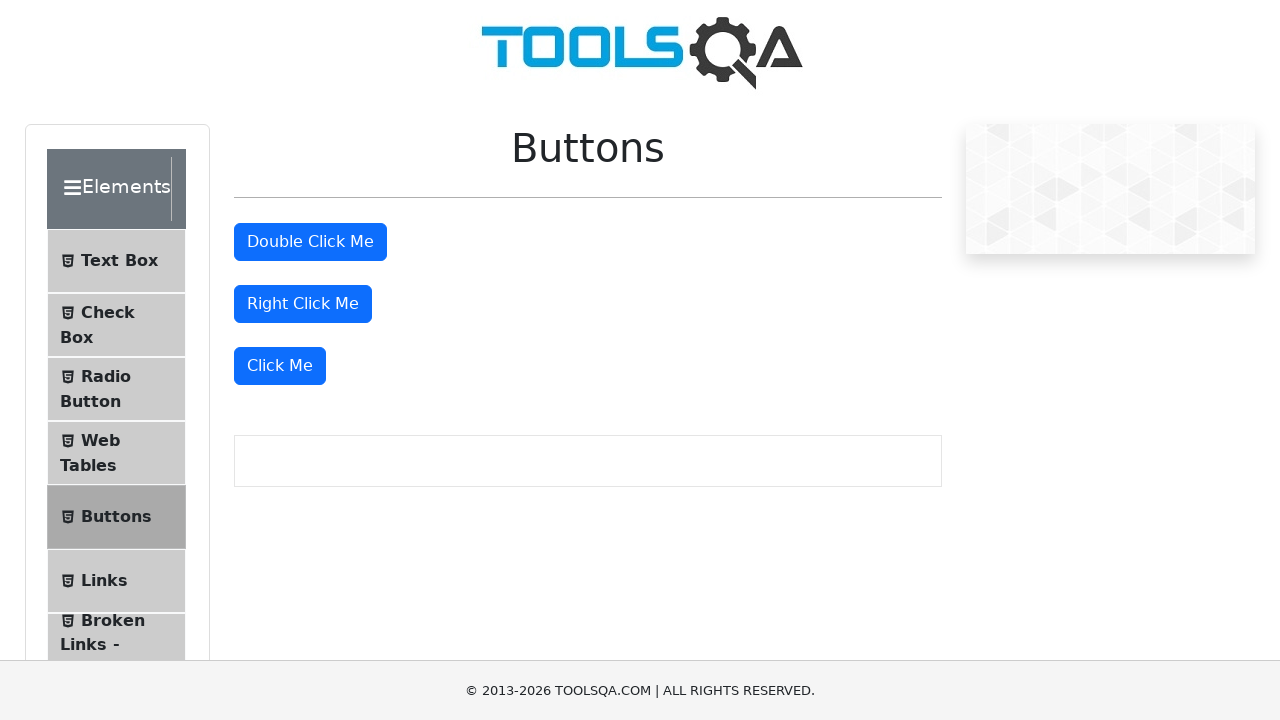

Located right-click button element with ID 'rightClickBtn'
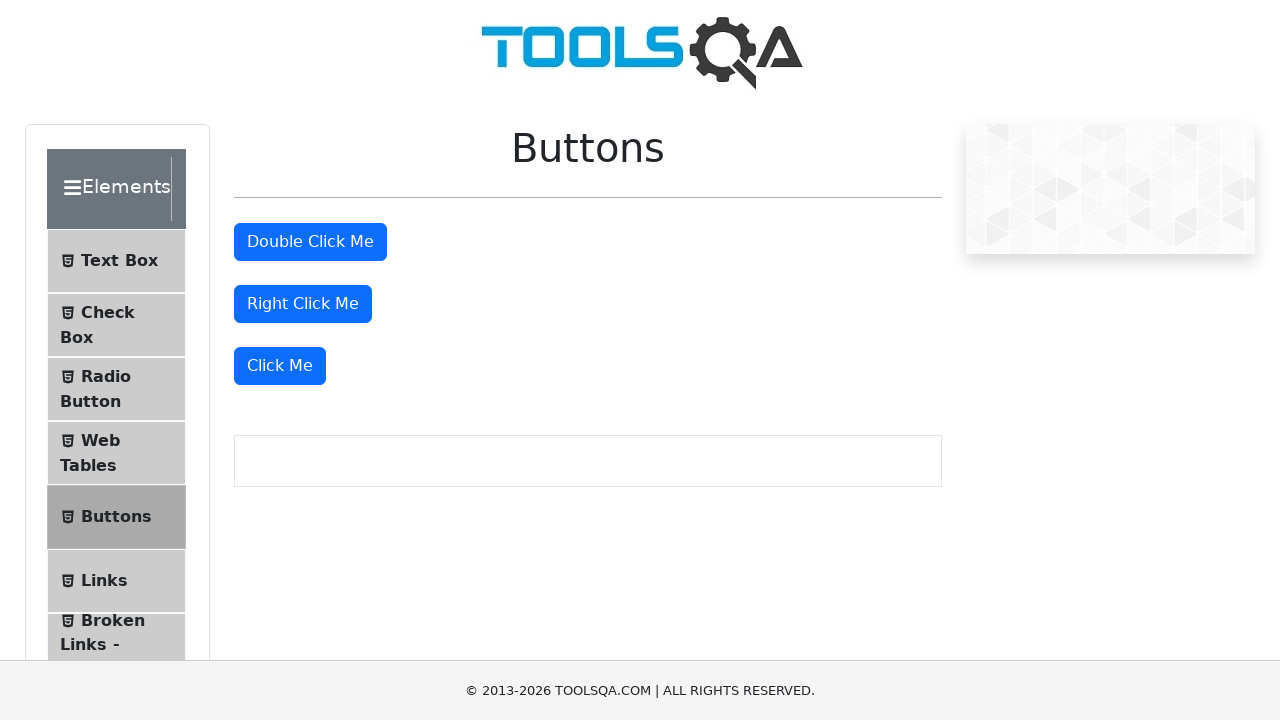

Performed right-click action on the button element at (303, 304) on #rightClickBtn
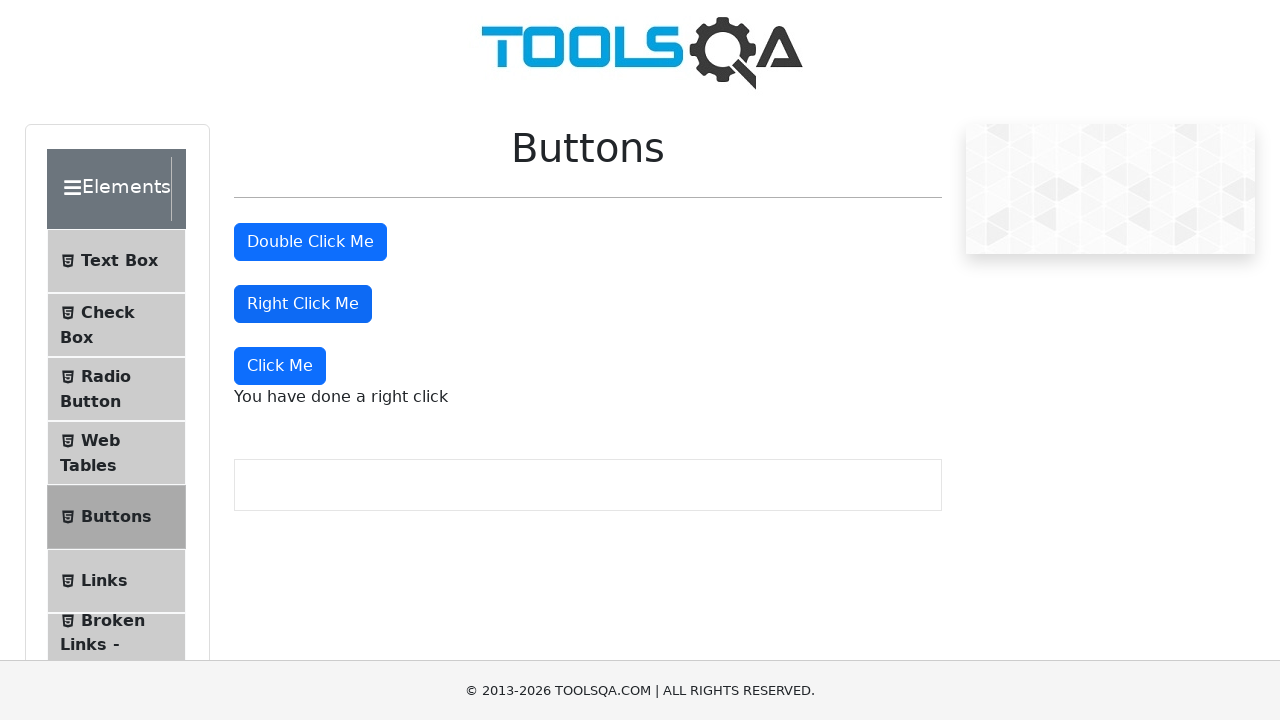

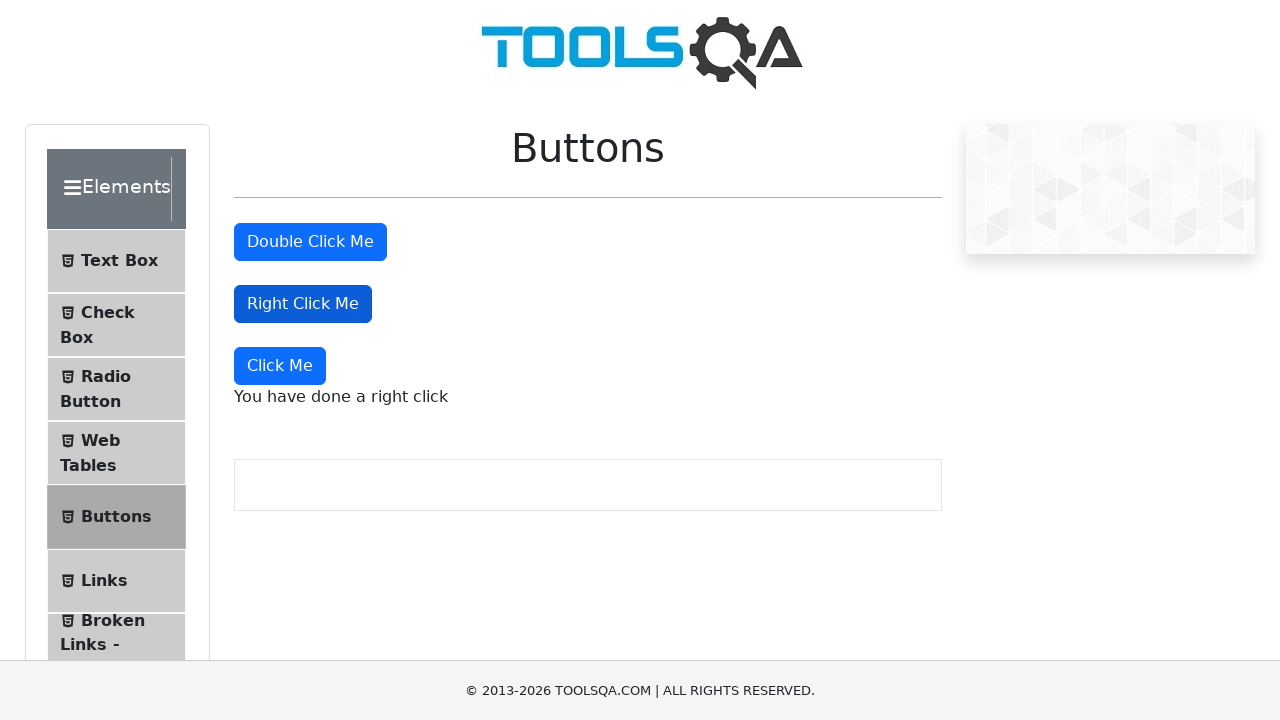